Tests keyboard interactions with an auto-complete input field by typing "John" with the first letter capitalized using shift key

Starting URL: https://demoqa.com/auto-complete

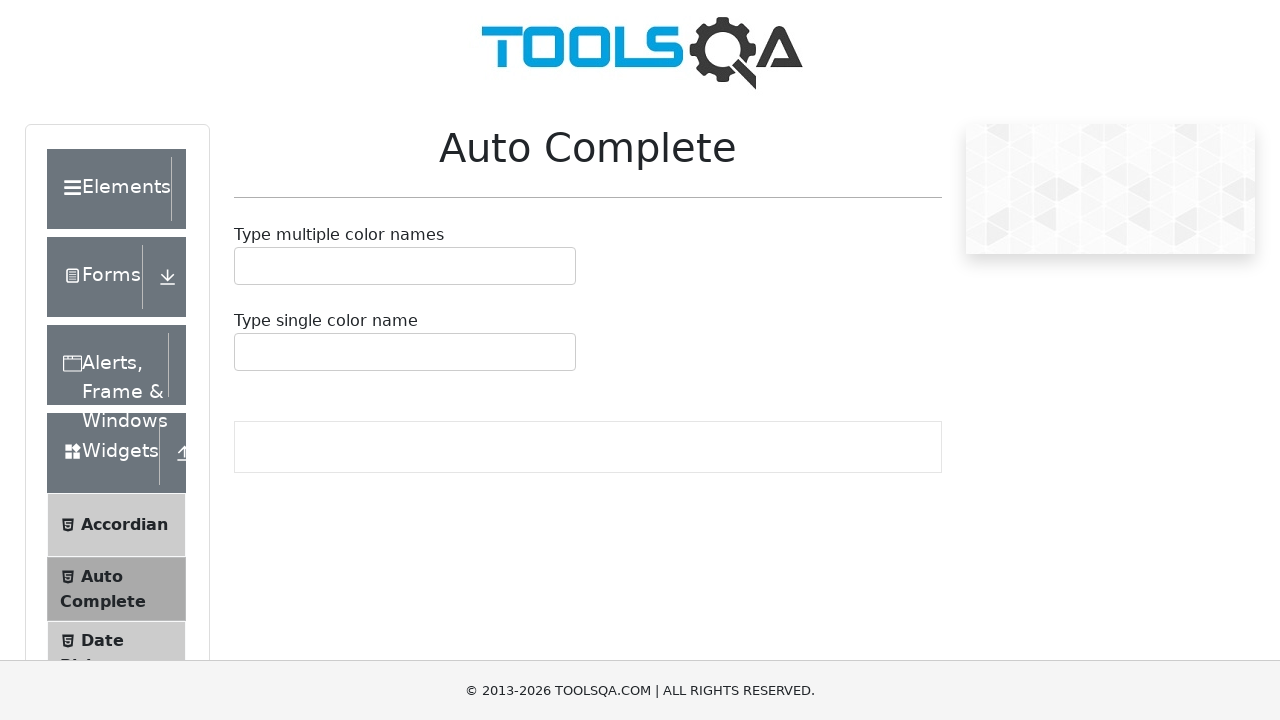

Clicked on the auto-complete input container at (405, 266) on #autoCompleteMultipleContainer
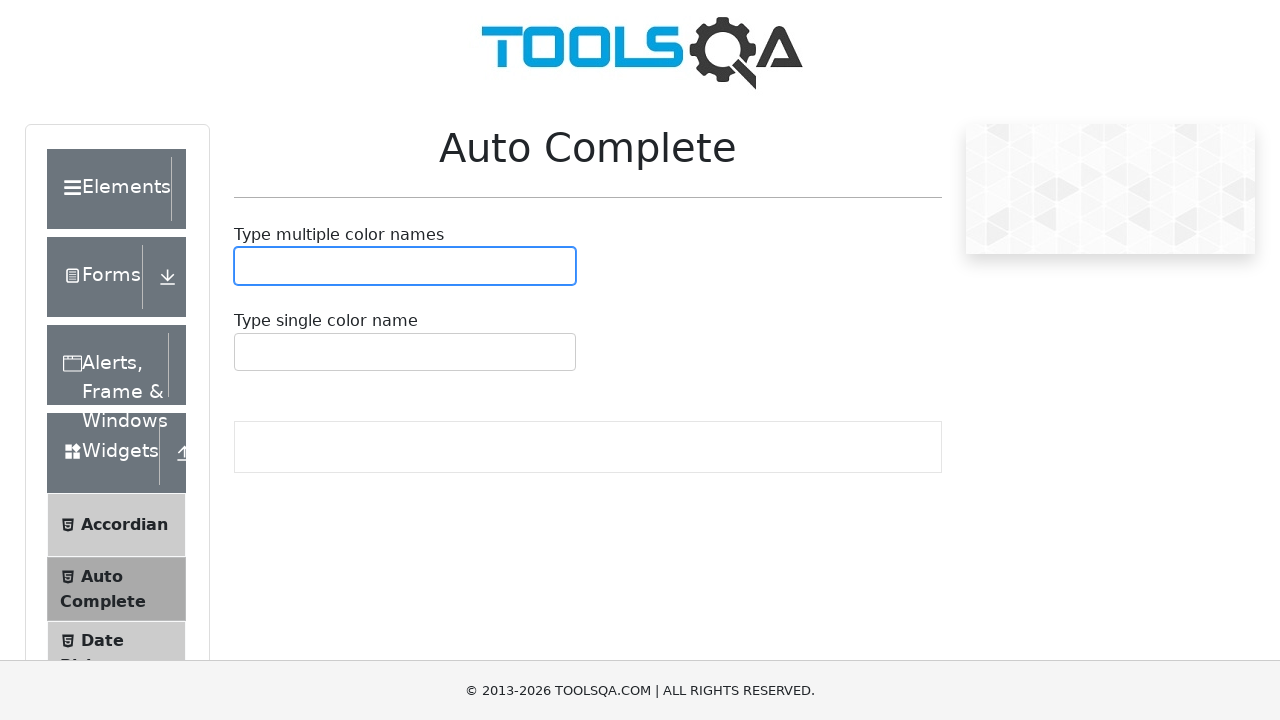

Held down Shift key
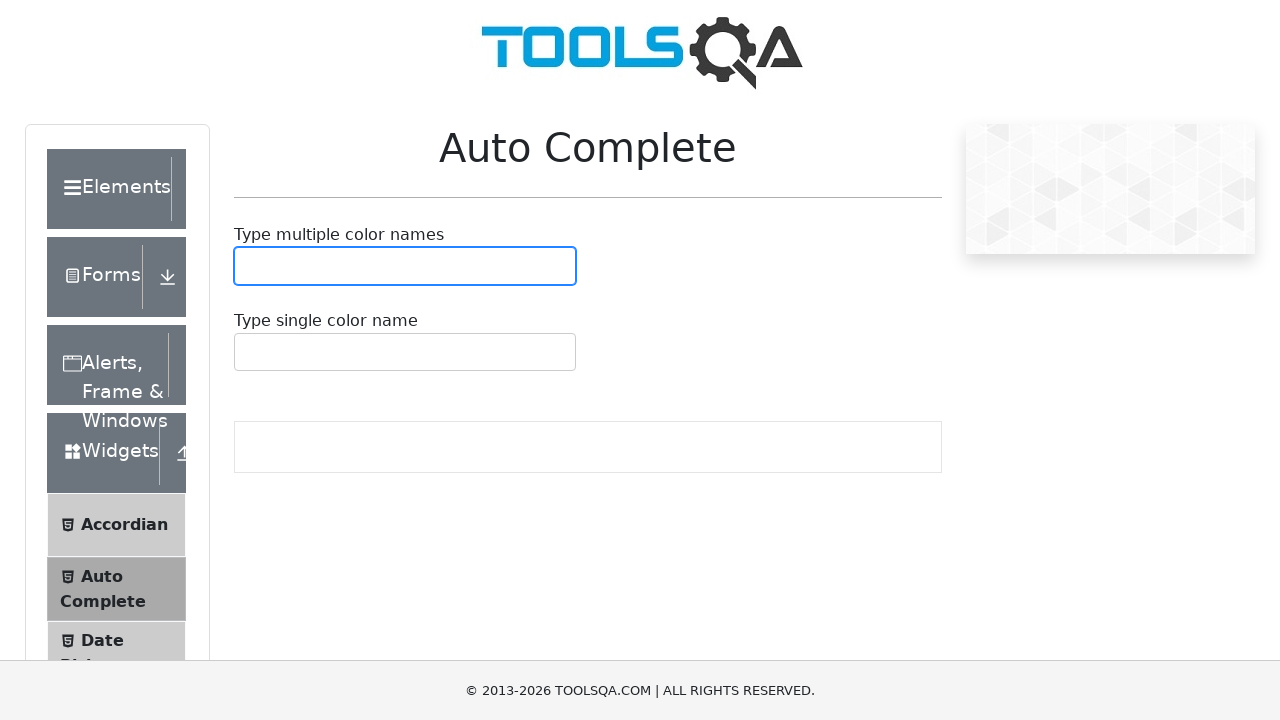

Typed 'j' with Shift held down to produce capital 'J'
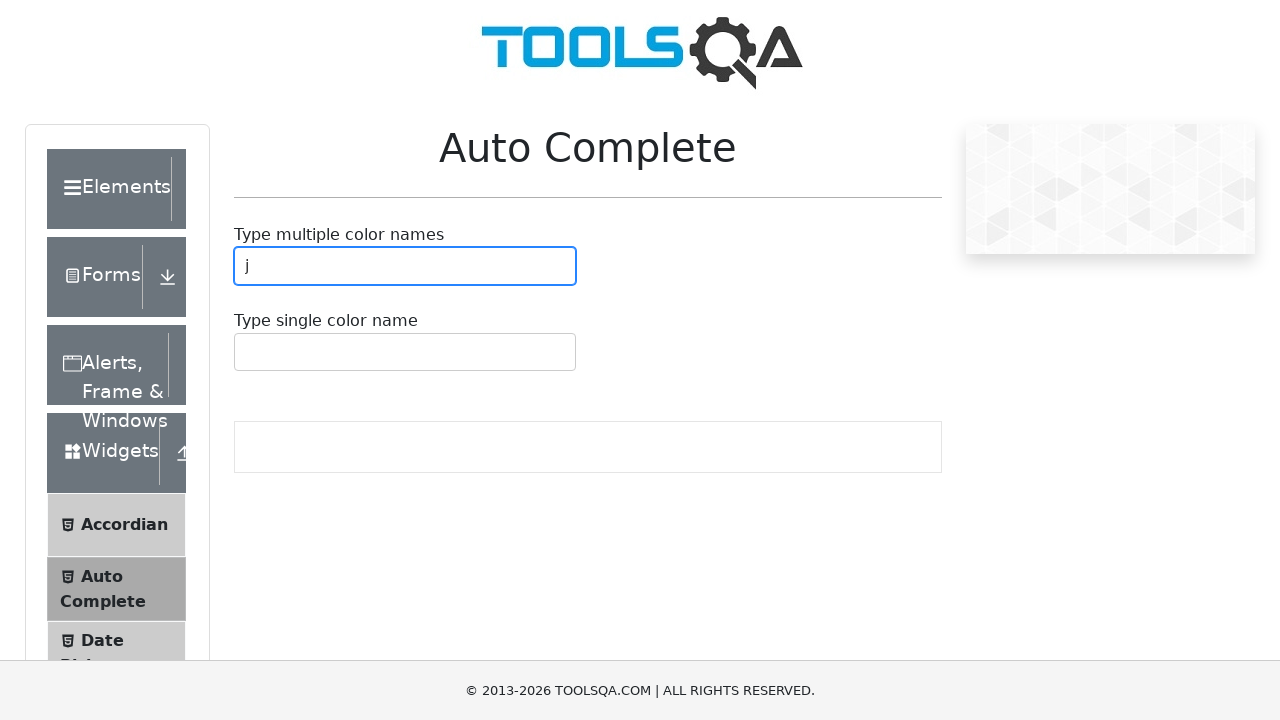

Released Shift key
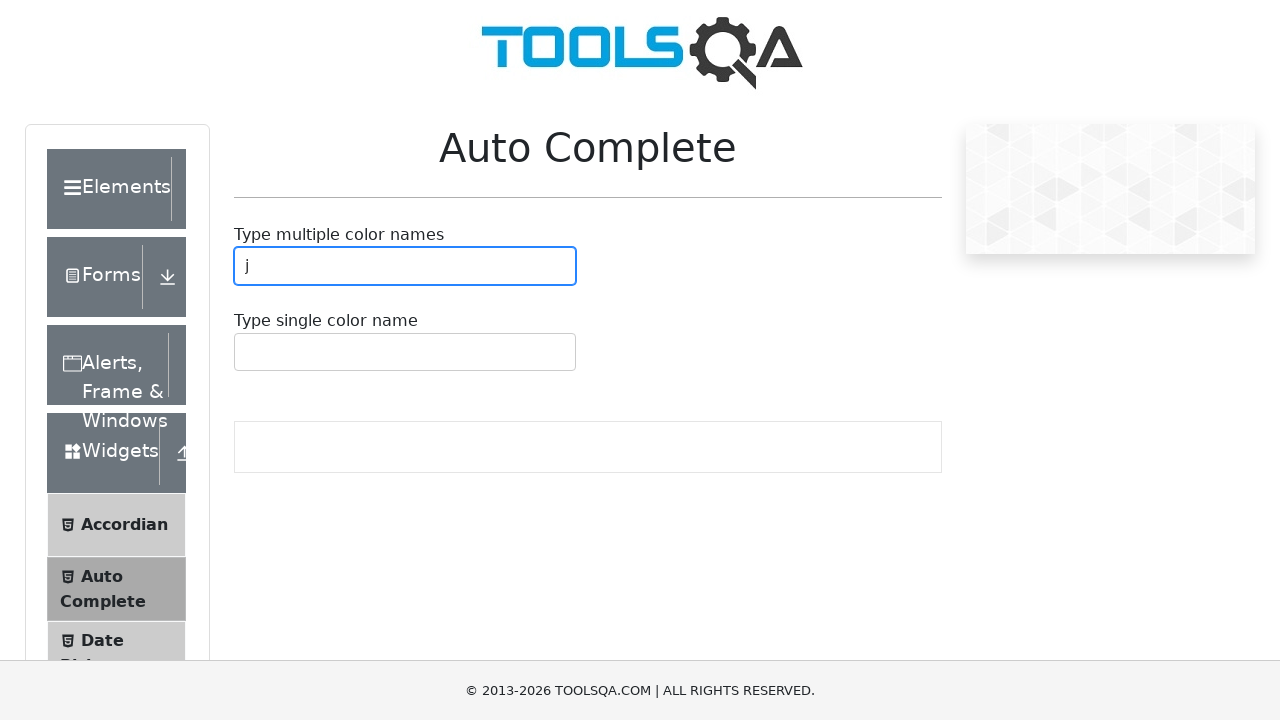

Typed 'ohn' to complete the word 'John'
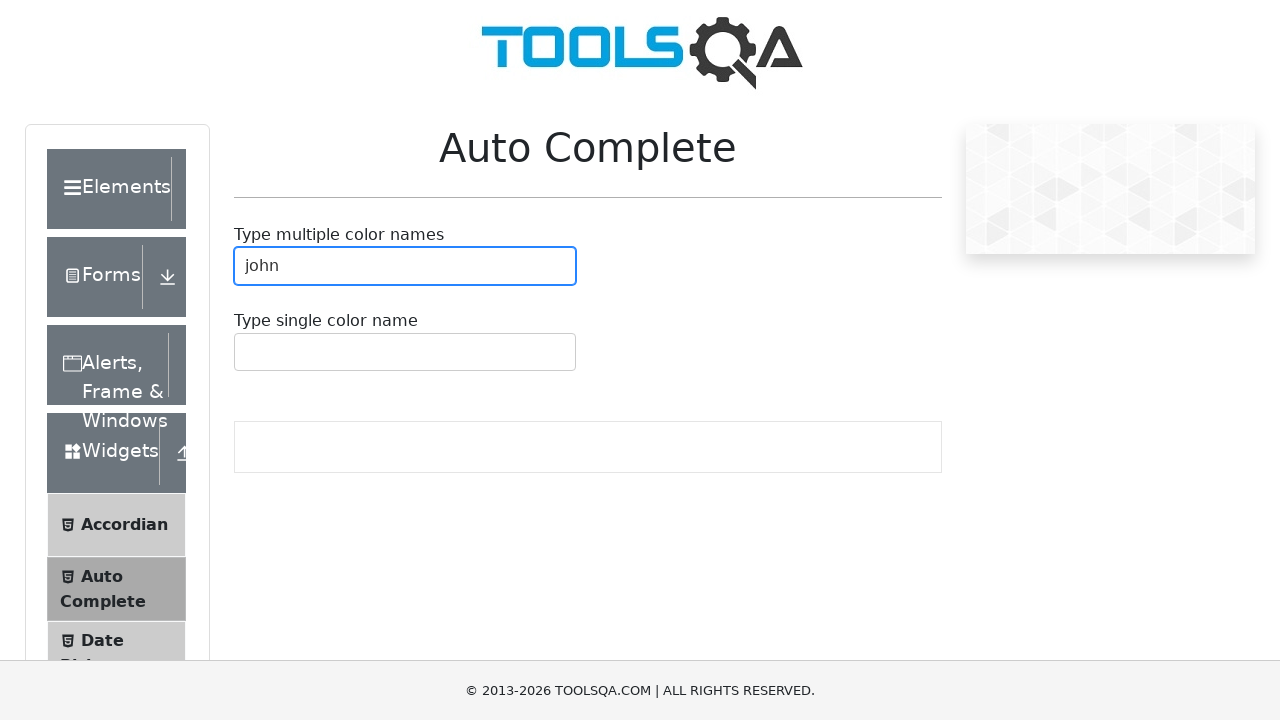

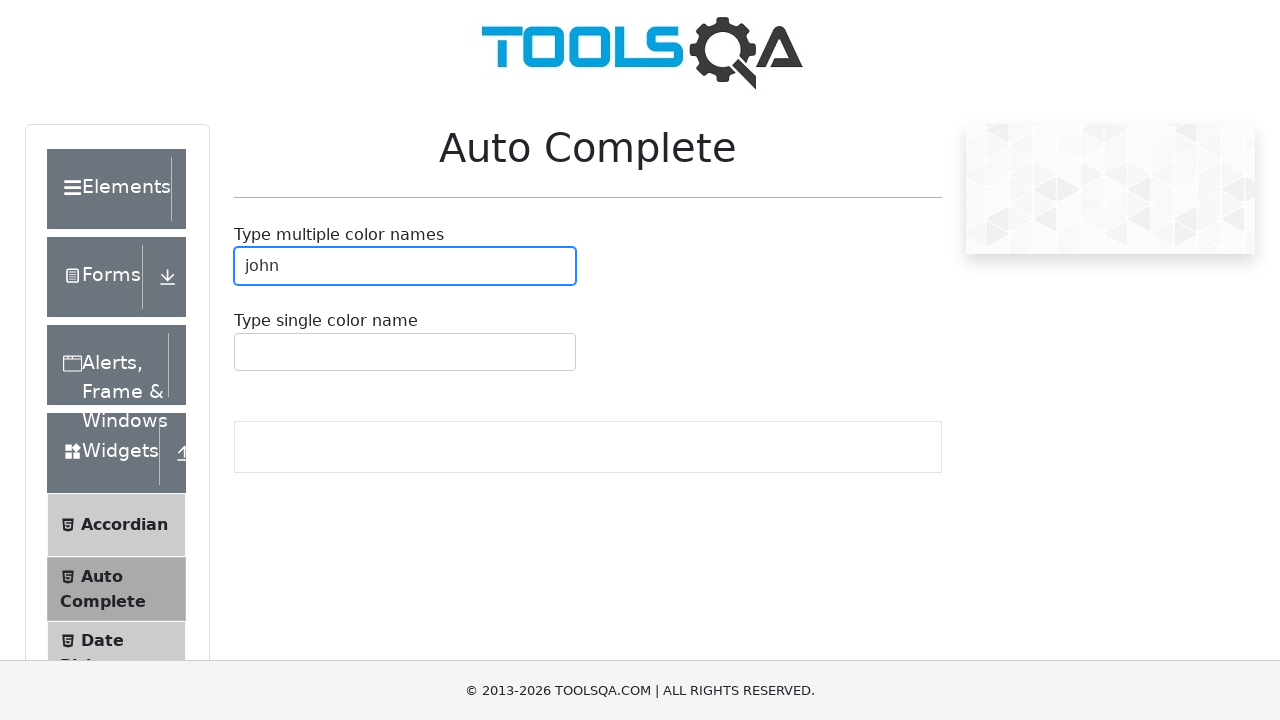